Tests browser window/tab handling by clicking a button that opens a new tab, iterating through all open tabs, and closing the tab with title "SeleniumHQ Browser Automation".

Starting URL: http://demo.automationtesting.in/Windows.html

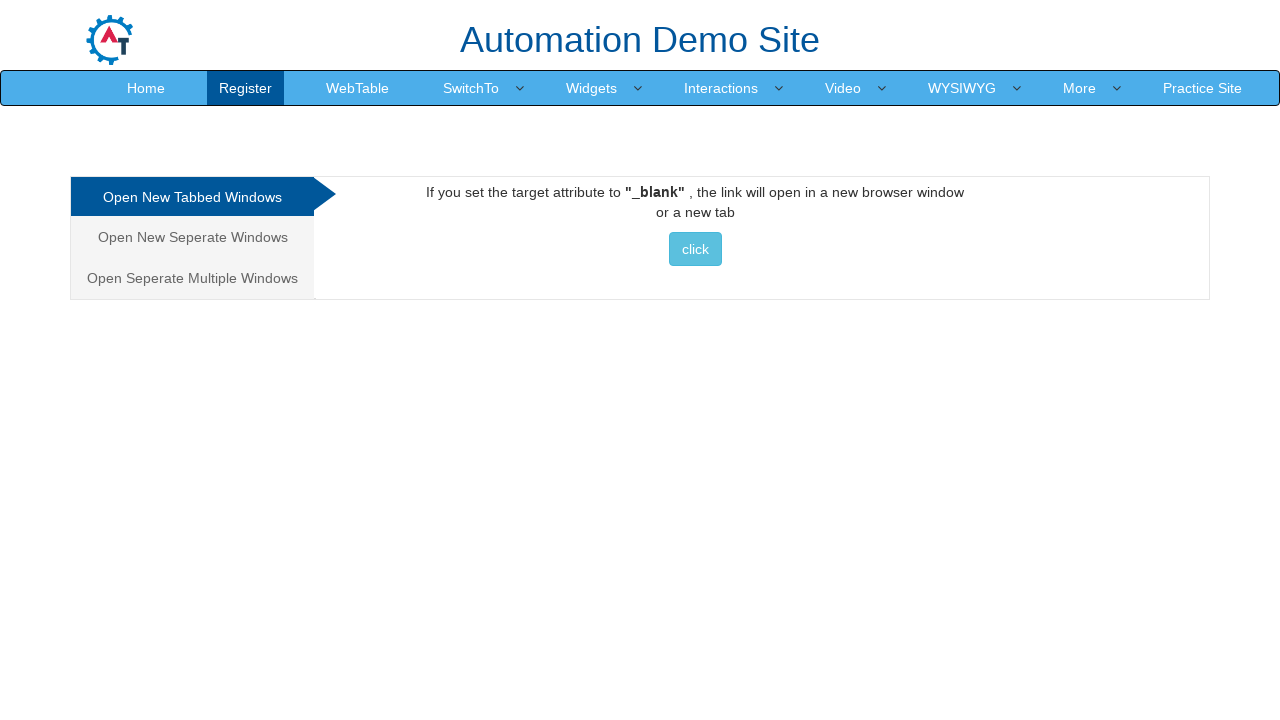

Clicked button to open a new tab at (695, 249) on xpath=//*[@id='Tabbed']/a/button
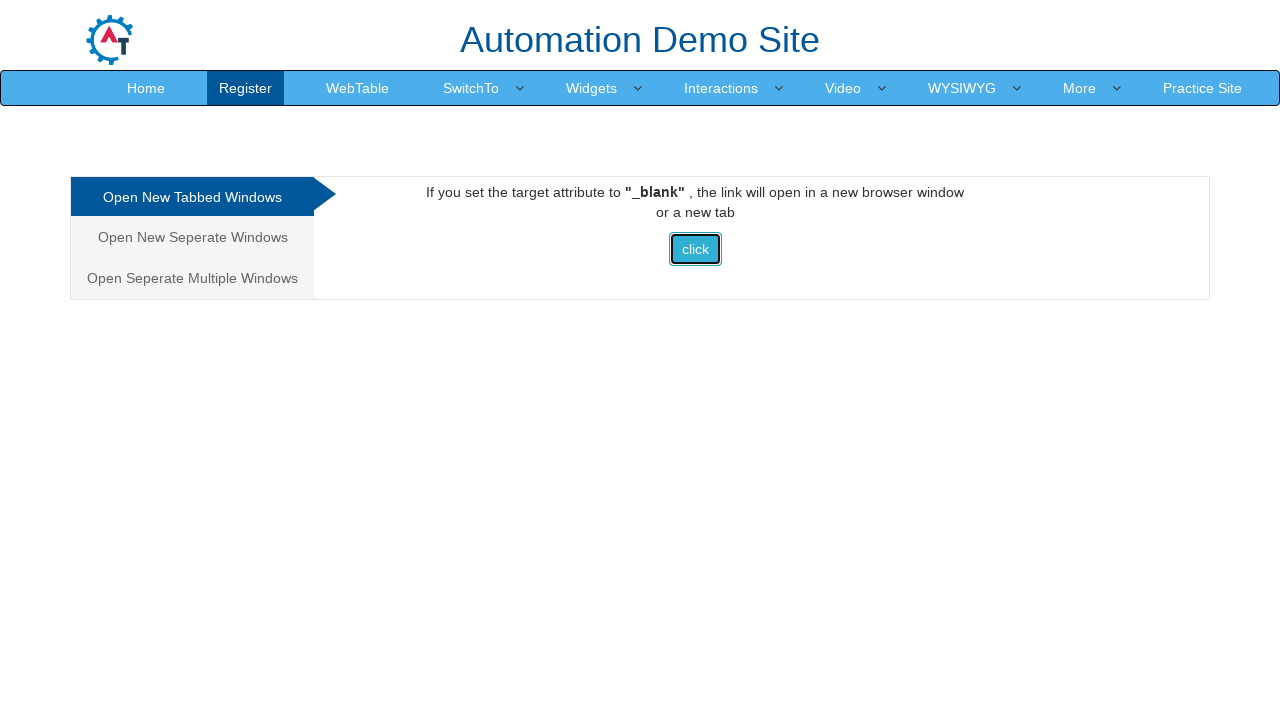

Waited 1000ms for new tab to load
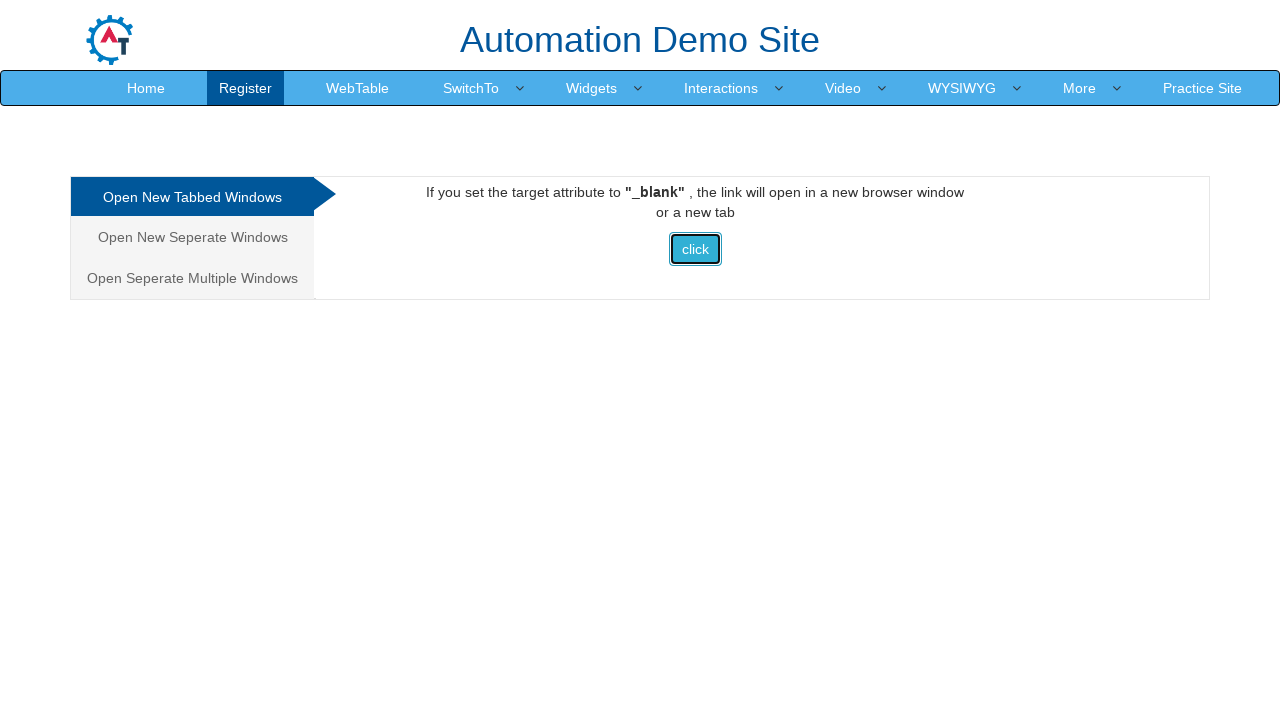

Retrieved all open pages from context
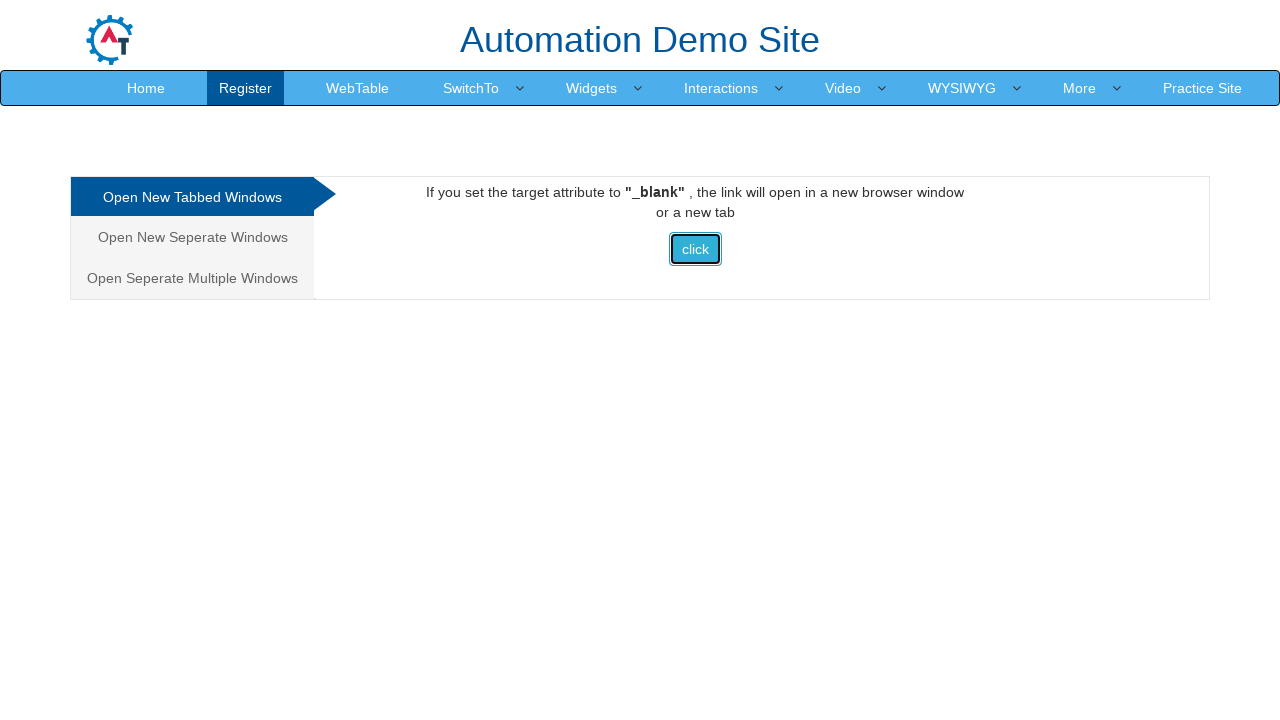

Checking page with title: Frames & windows
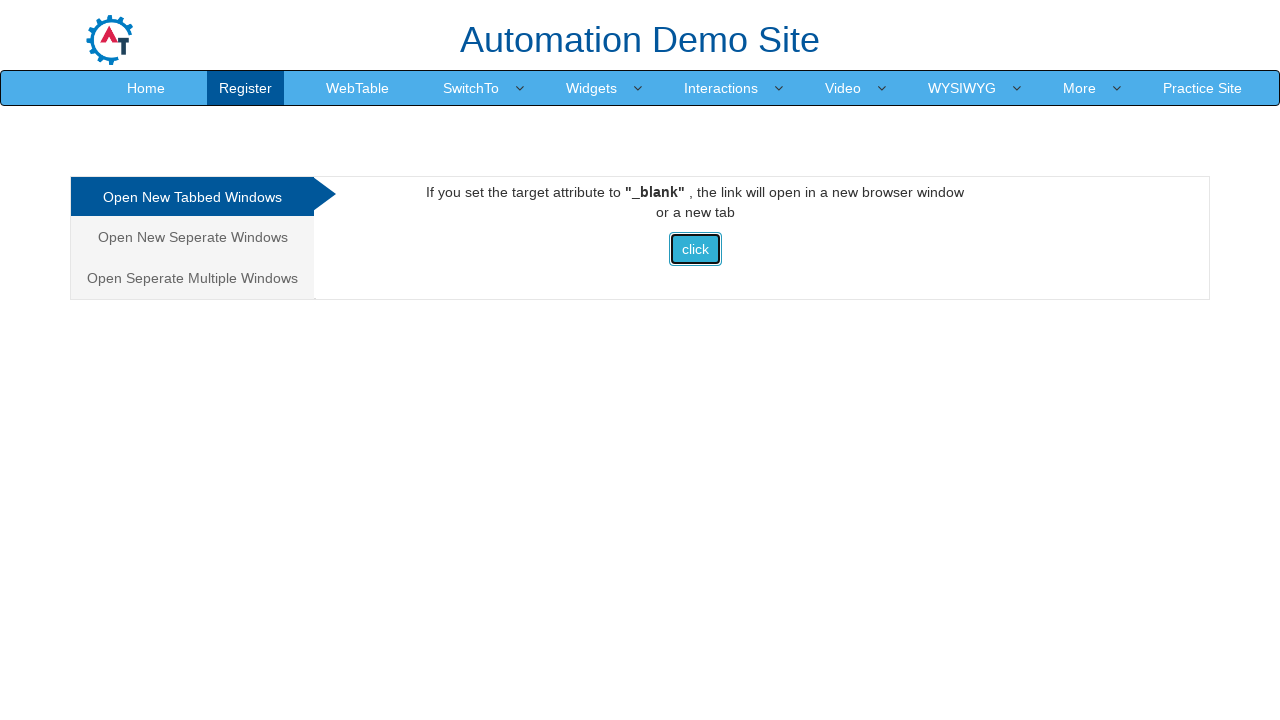

Checking page with title: Selenium
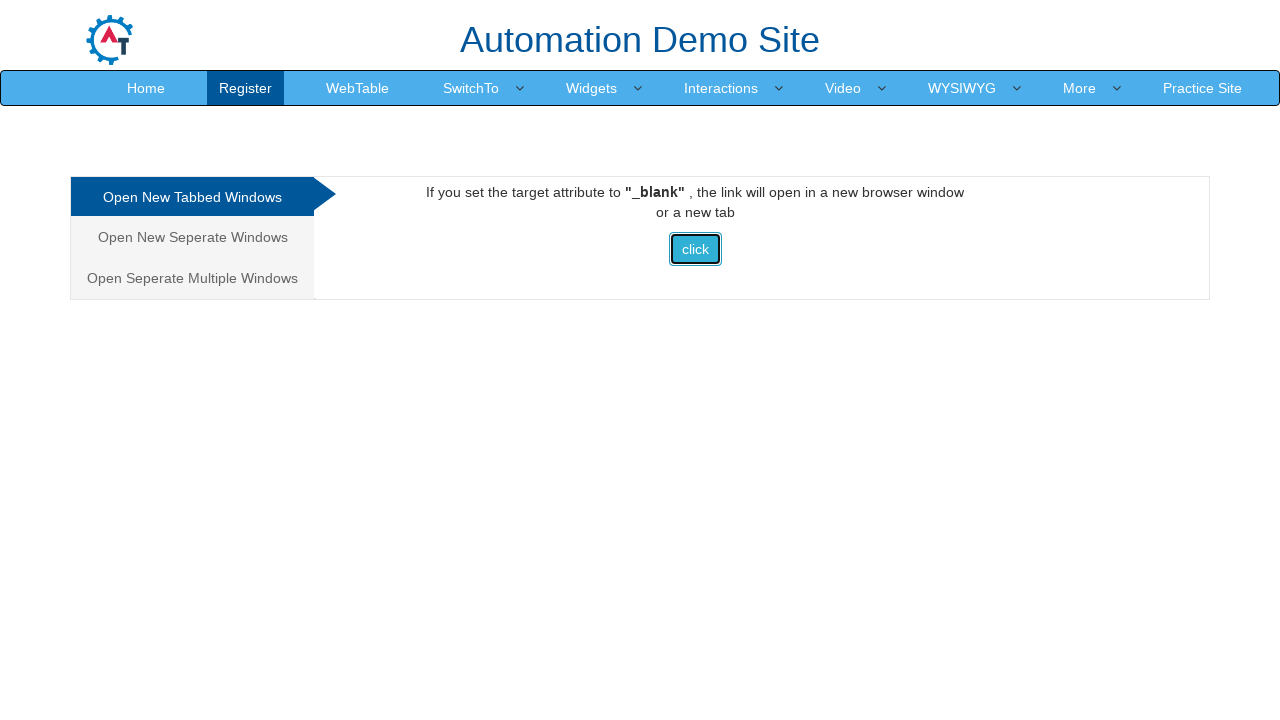

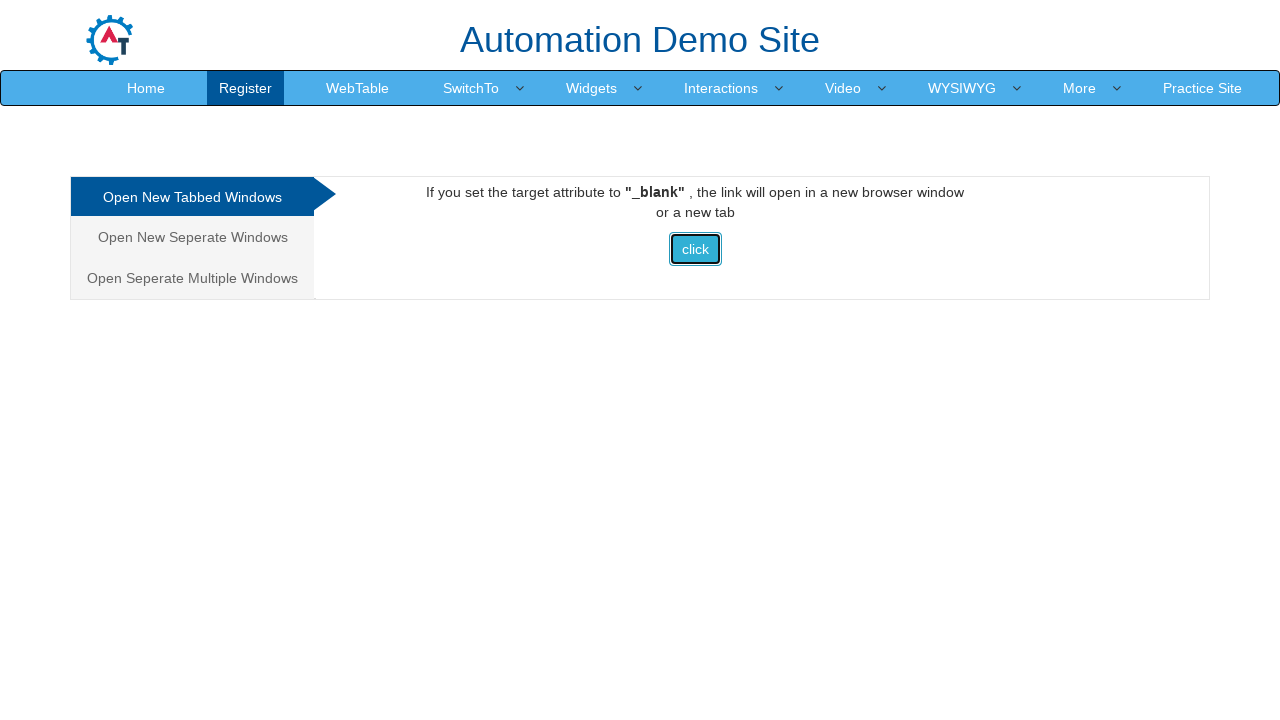